Tests adding a new customer through the bank manager interface by filling in customer details and confirming the addition

Starting URL: https://www.globalsqa.com/angularJs-protractor/BankingProject/#/login

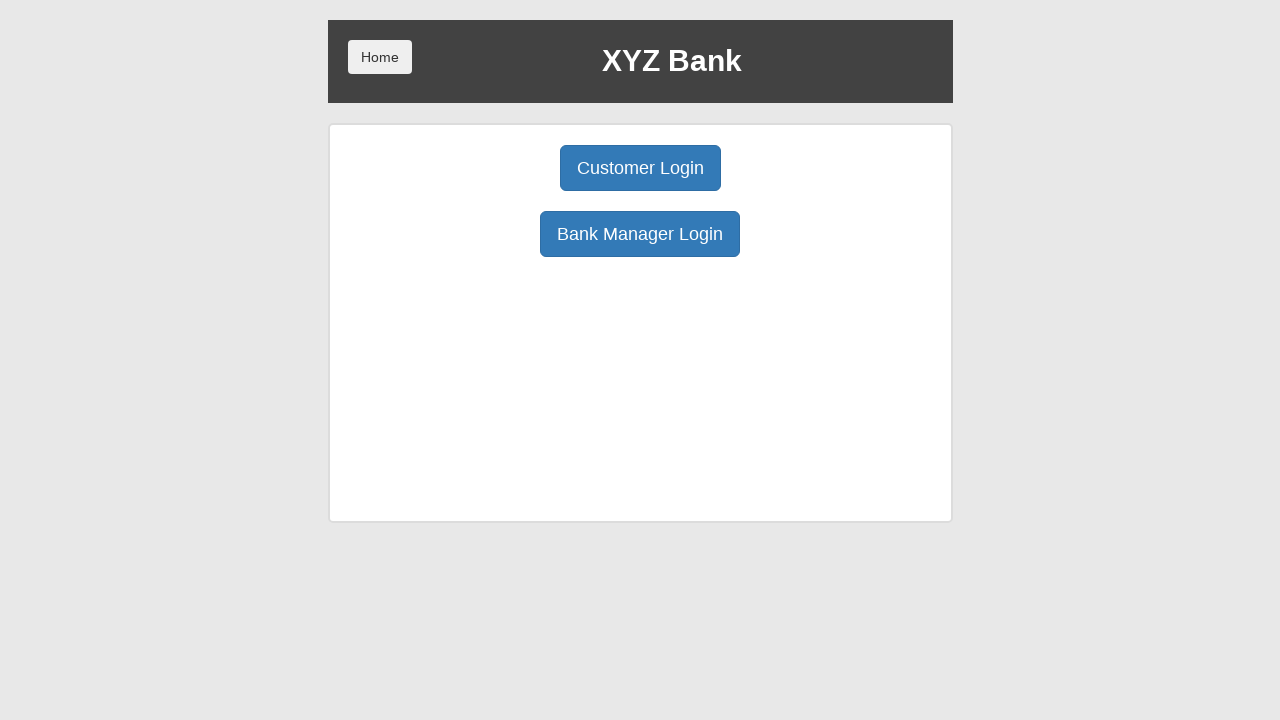

Clicked Bank Manager Login button at (640, 234) on button:has-text('Bank Manager Login')
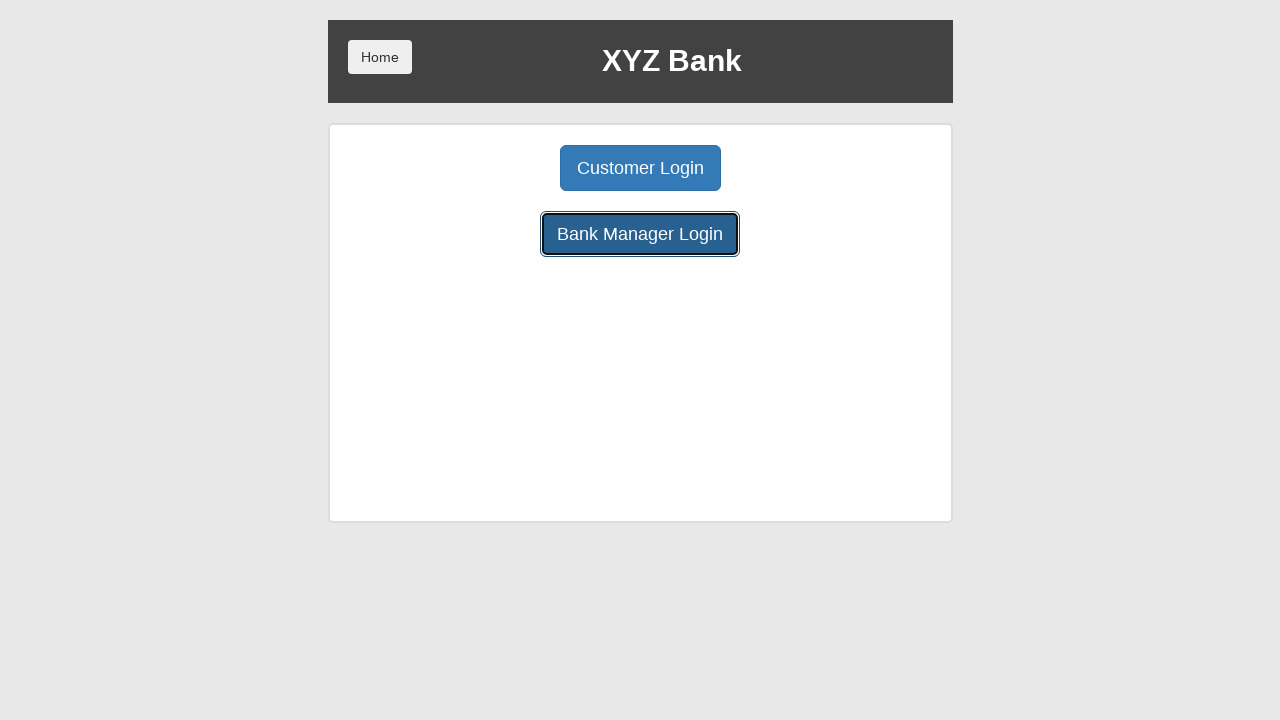

Clicked Add Customer button at (502, 168) on button[ng-class='btnClass1']
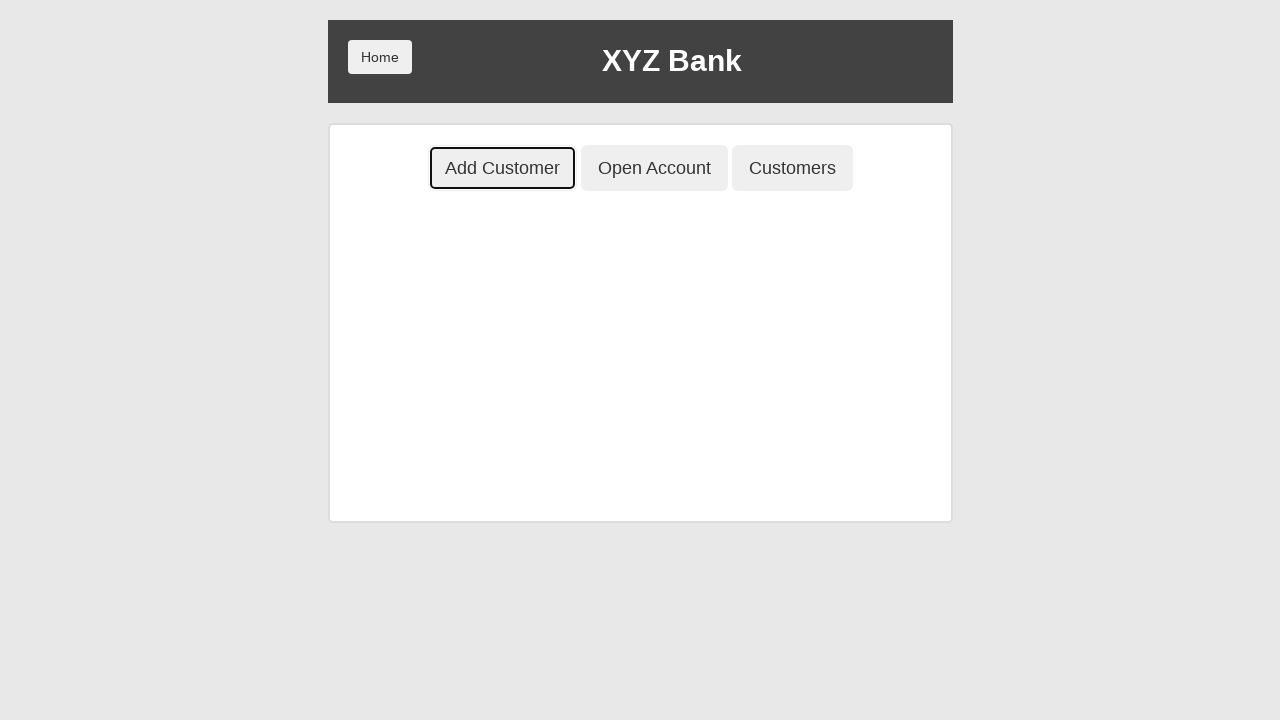

Filled First Name field with 'Nayab' on input[placeholder='First Name']
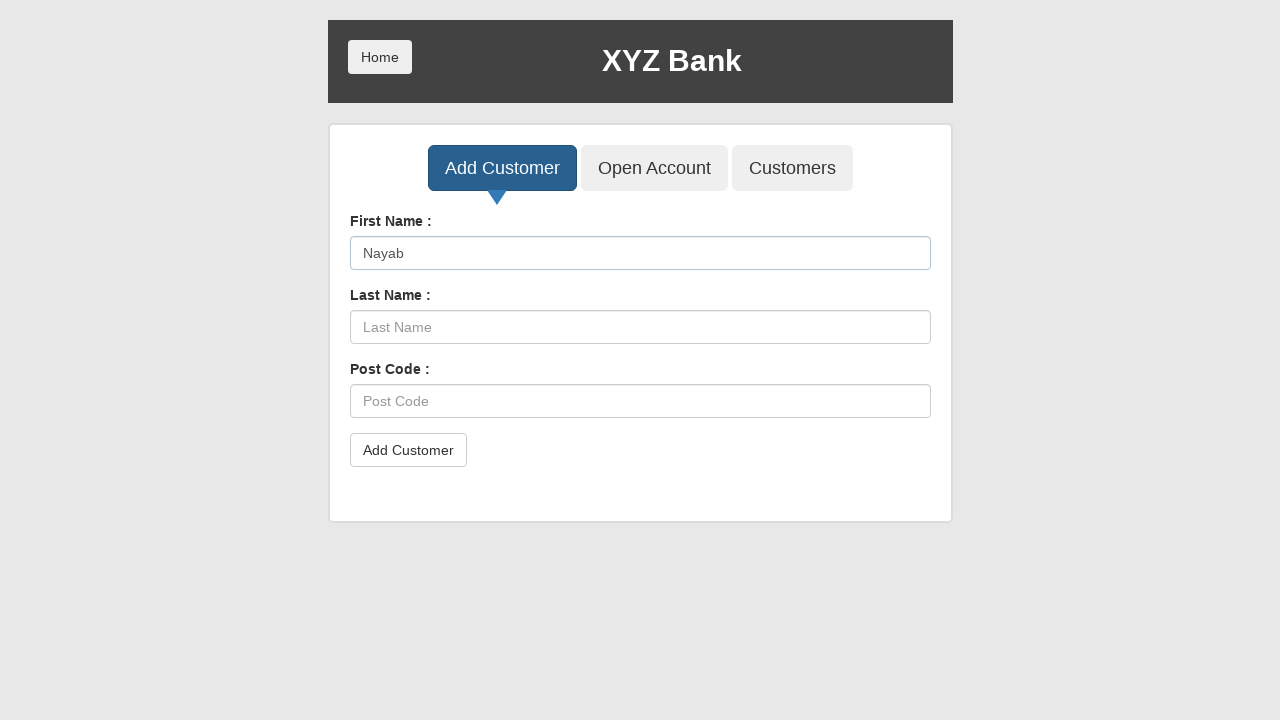

Filled Last Name field with 'Gul' on input[placeholder='Last Name']
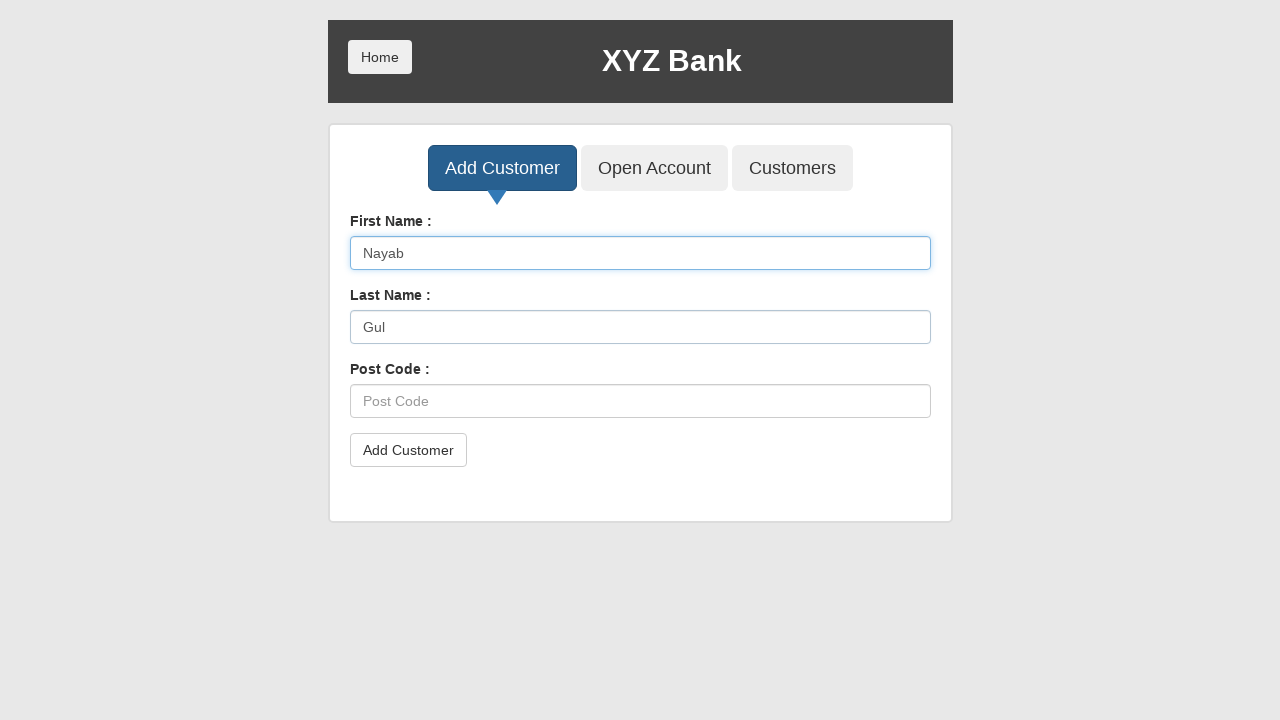

Filled Post Code field with '54000' on input[placeholder='Post Code']
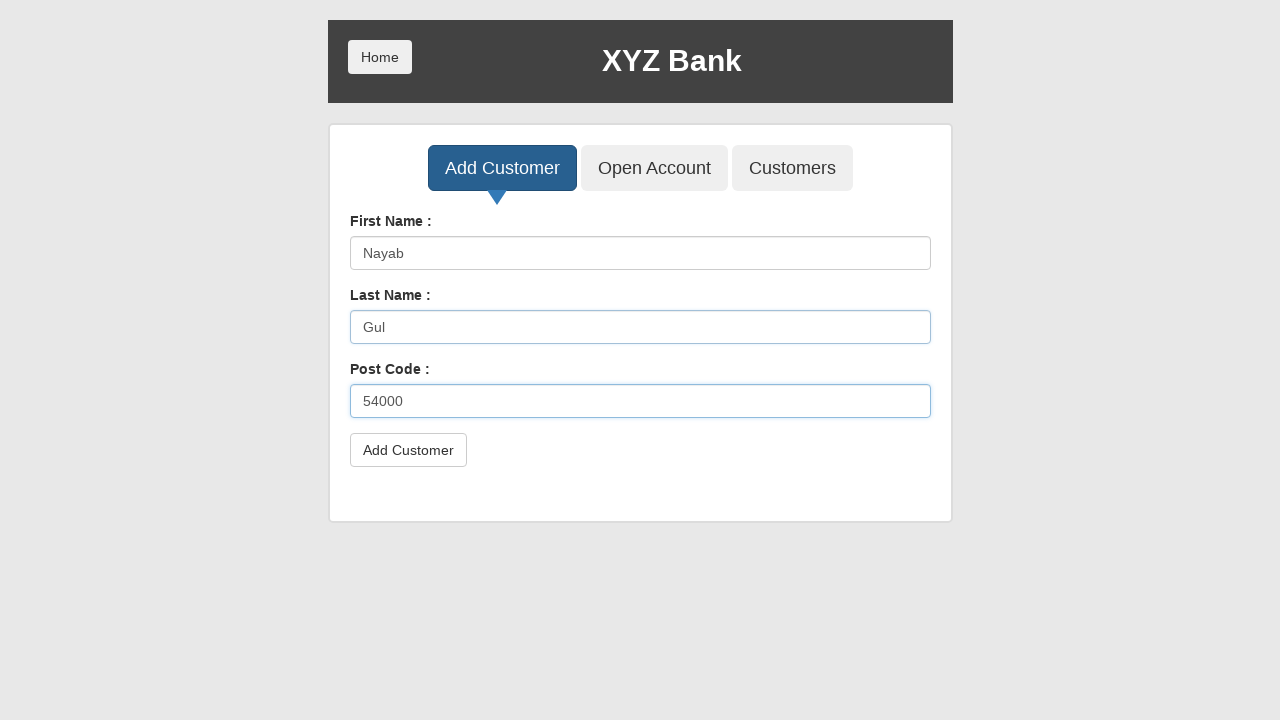

Clicked customer form submit button at (408, 450) on form[name='myForm'] button
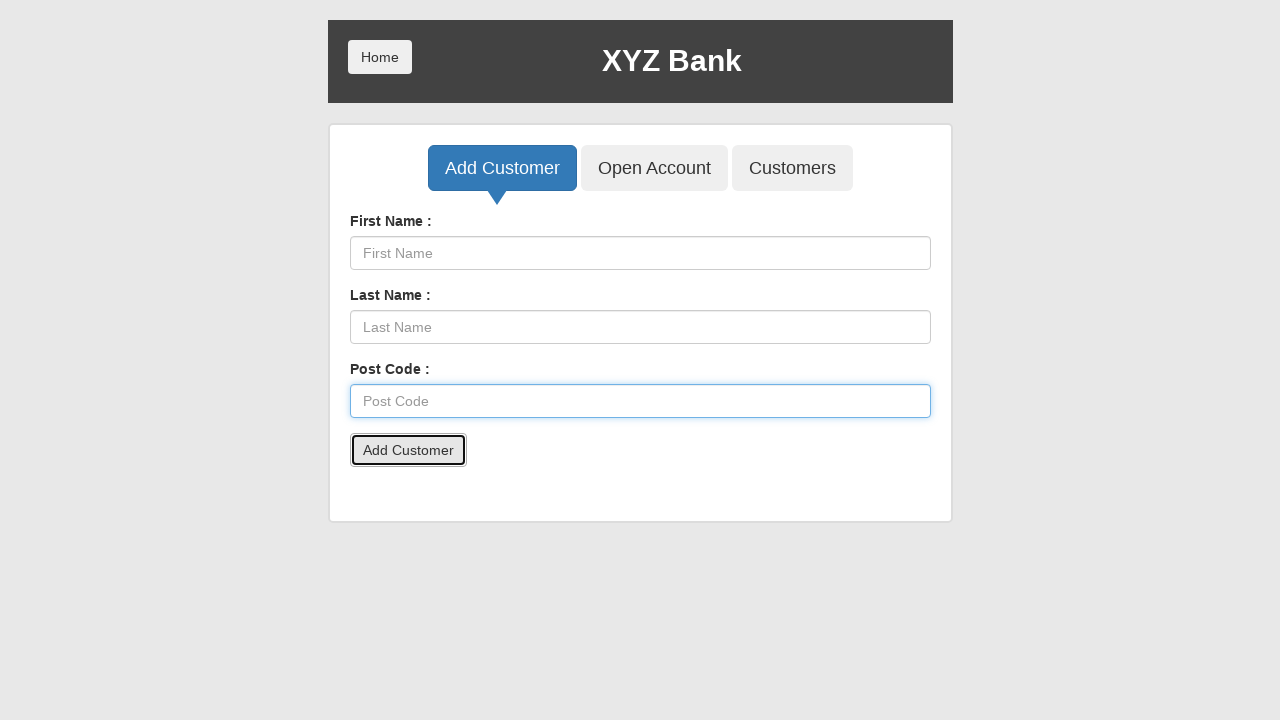

Set up dialog handler to accept confirmation
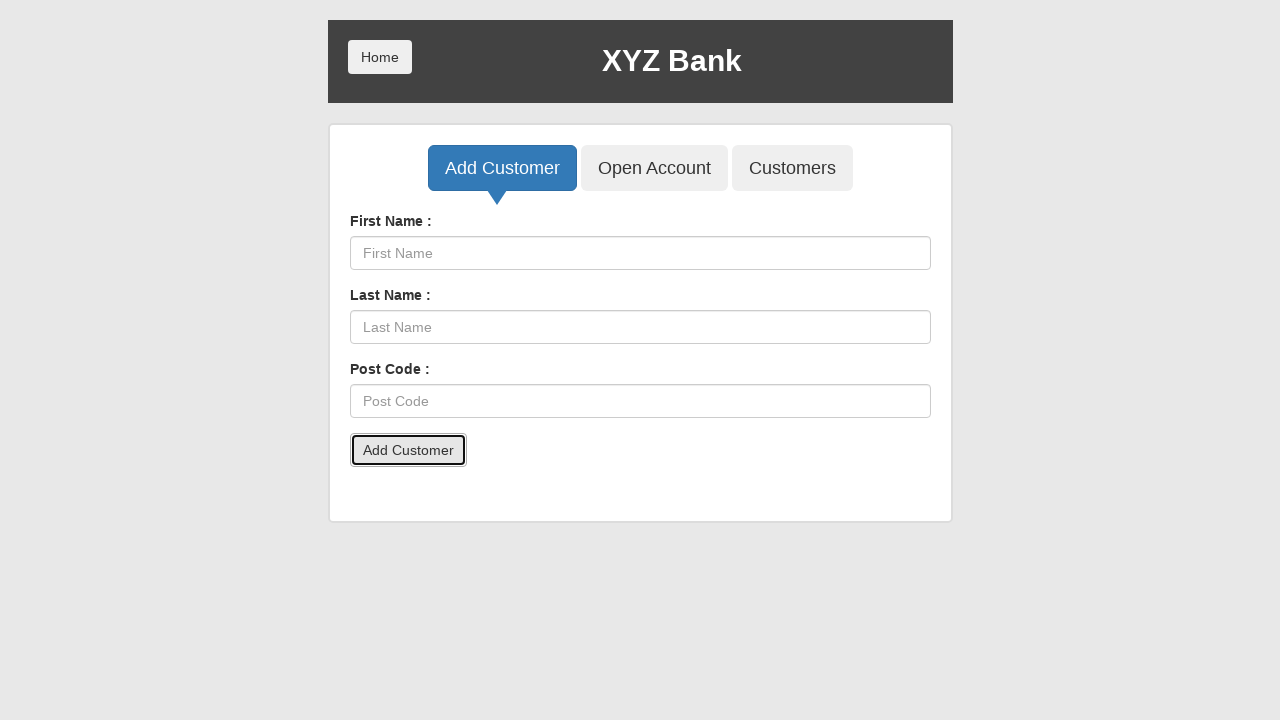

Clicked home button to return to main page at (380, 57) on button.btn.home
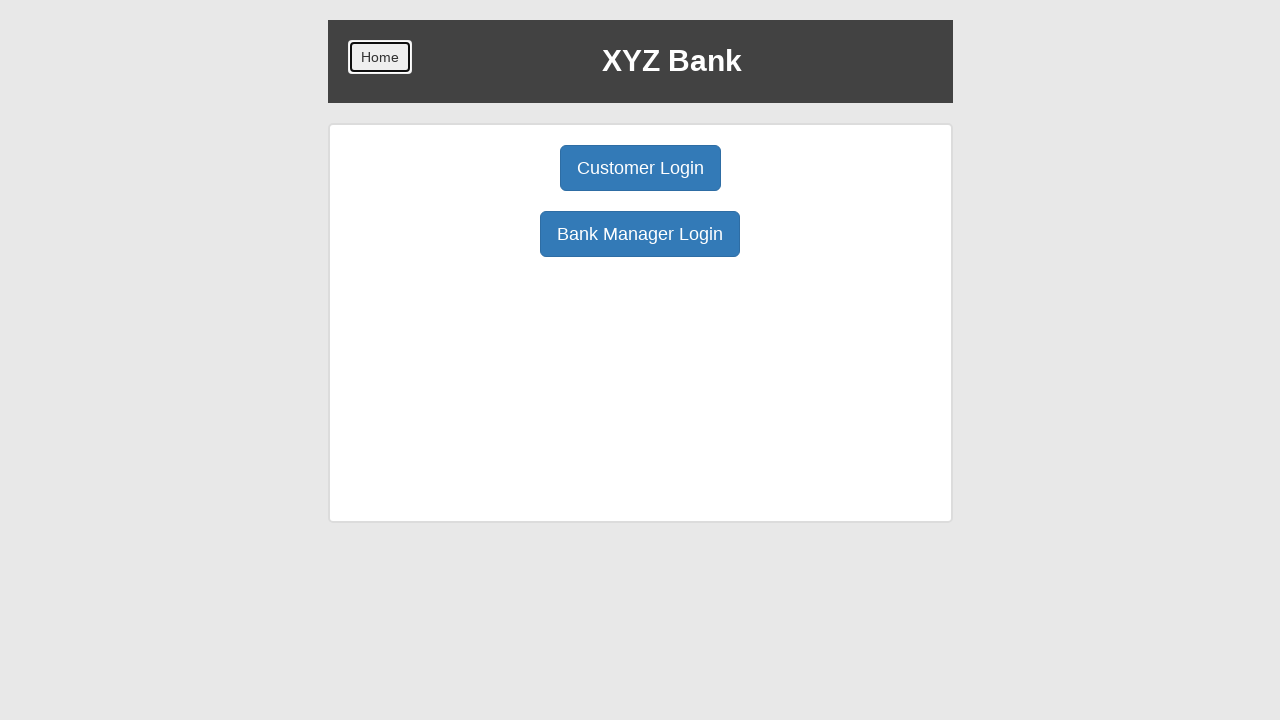

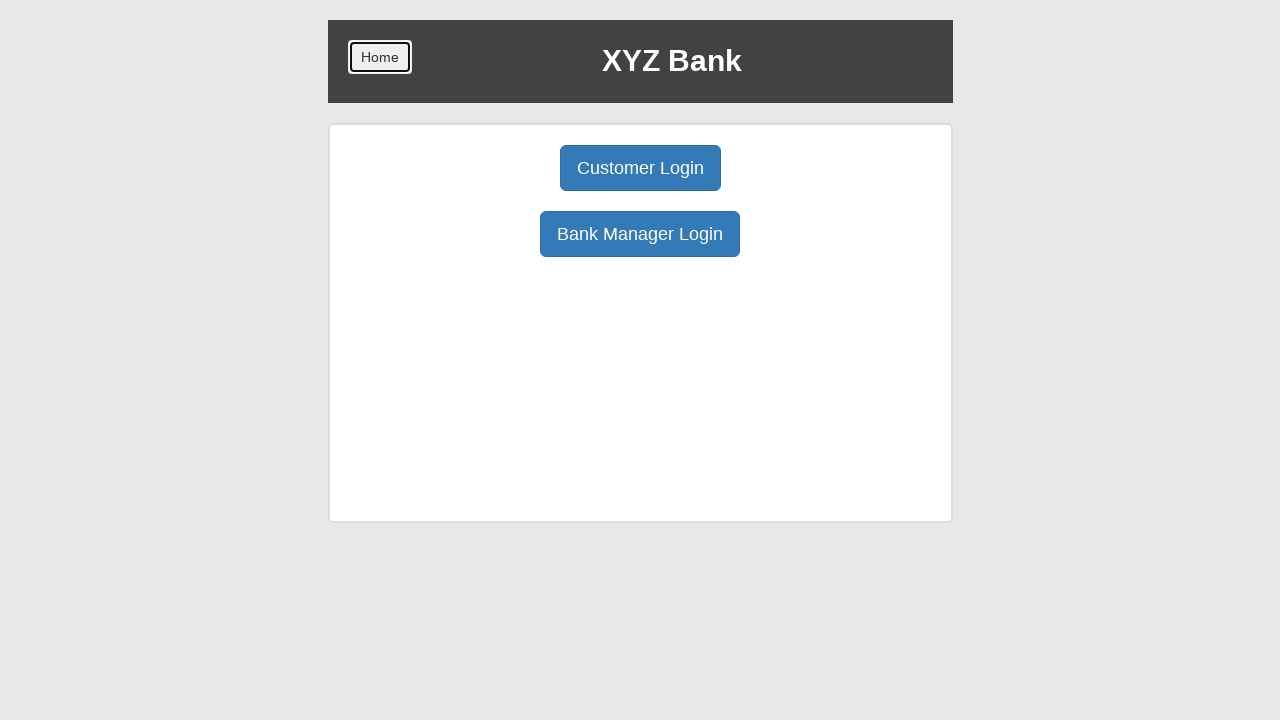